Tests multiple selection dropdown functionality by selecting and deselecting various options using different methods

Starting URL: https://practice.cydeo.com/dropdown

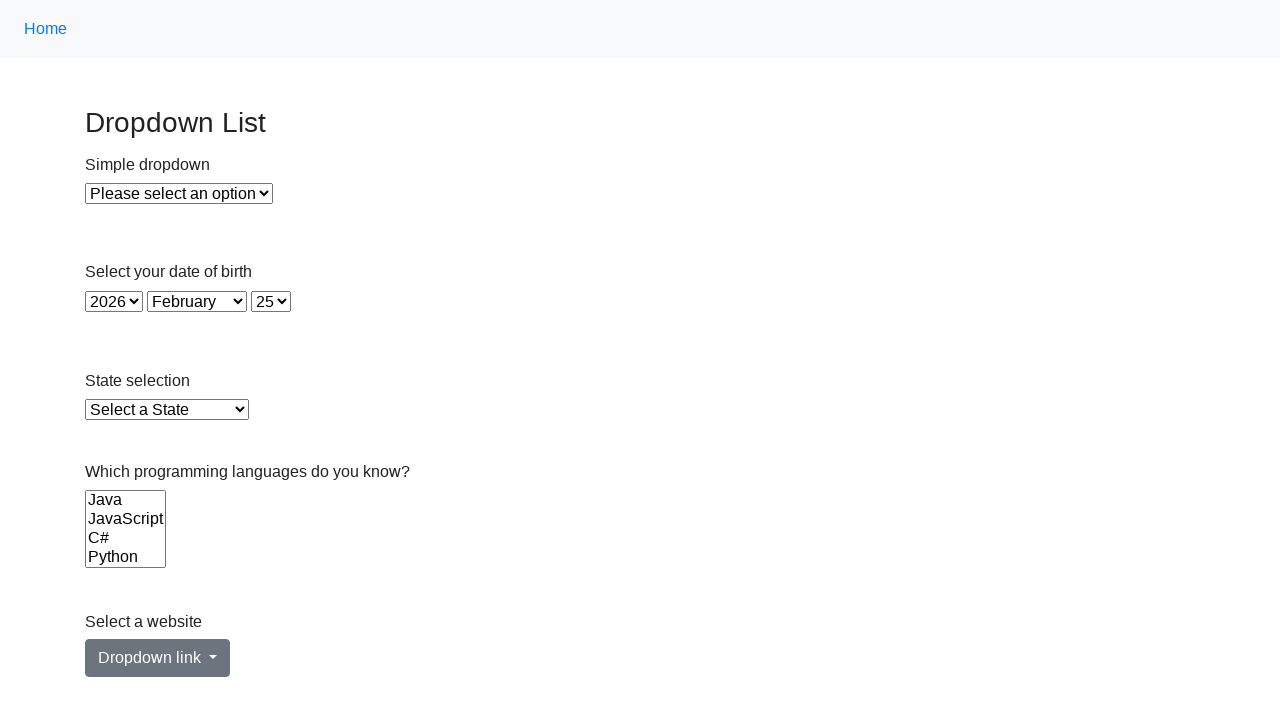

Navigated to dropdown practice page
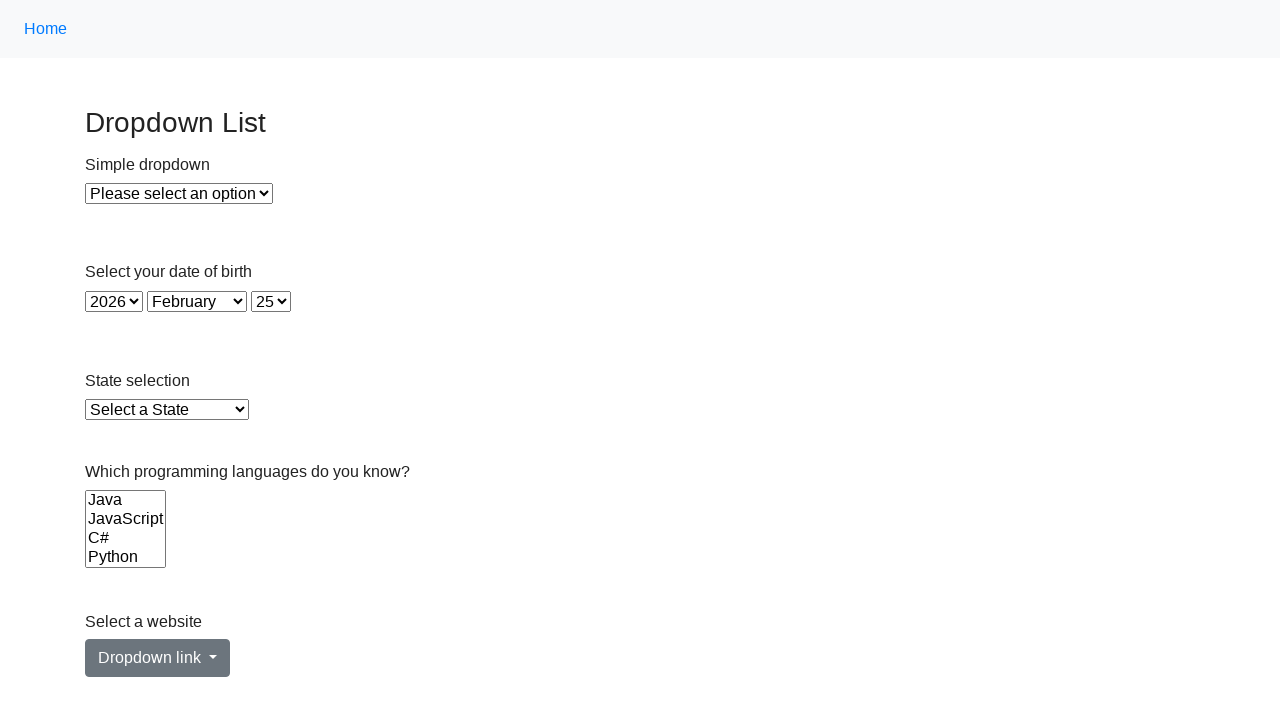

Located multi-select dropdown element
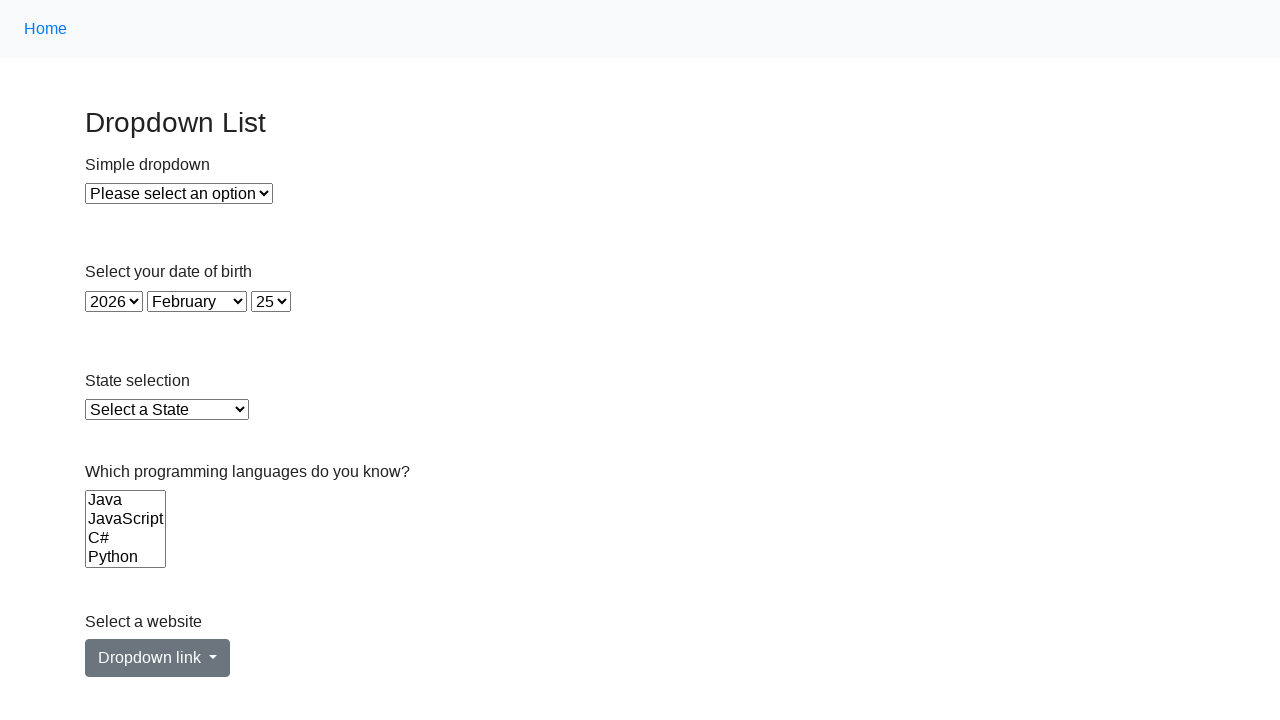

Selected 'ruby' option by value on select[name='Languages']
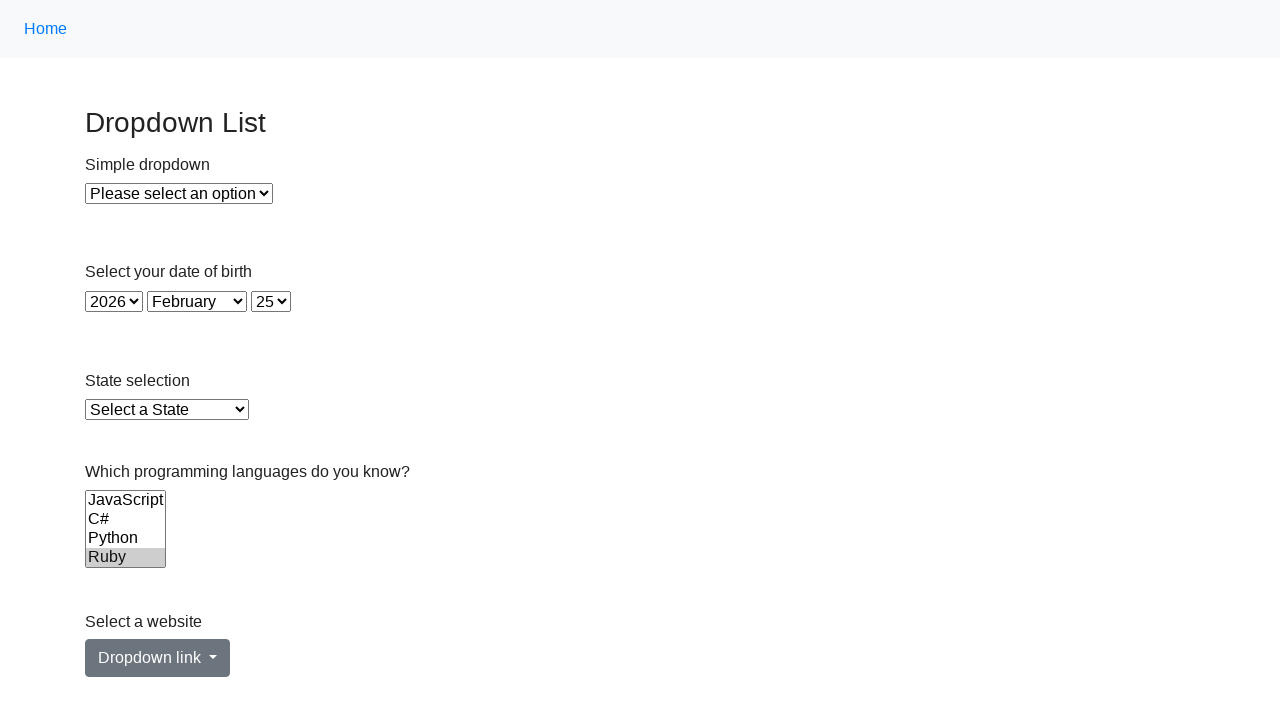

Selected option at index 4 on select[name='Languages']
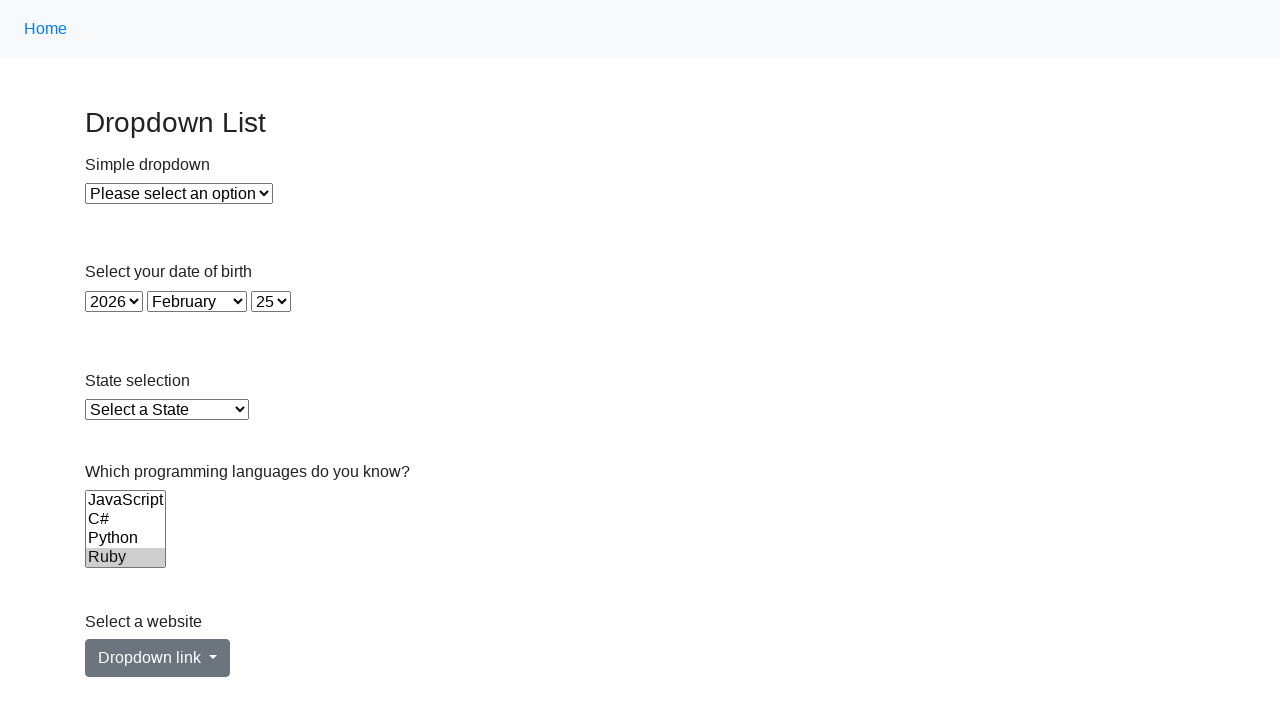

Selected 'Ruby' option by visible text on select[name='Languages']
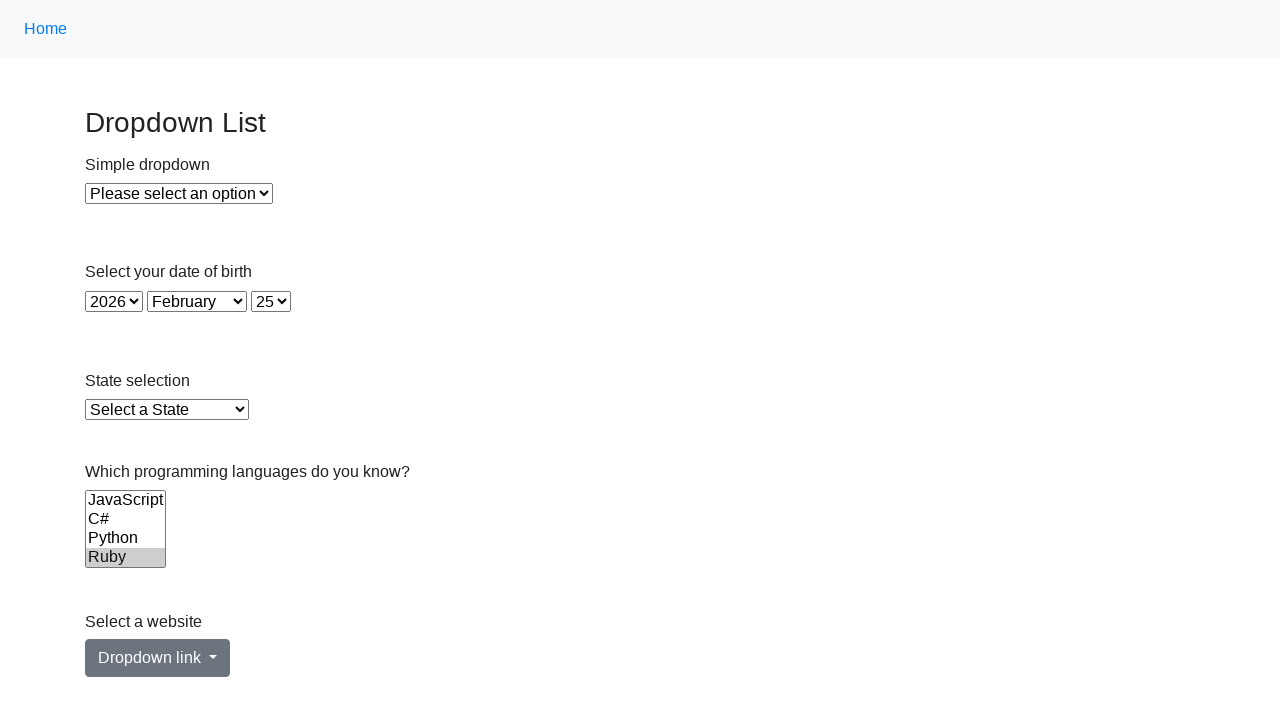

Retrieved current selected values from dropdown
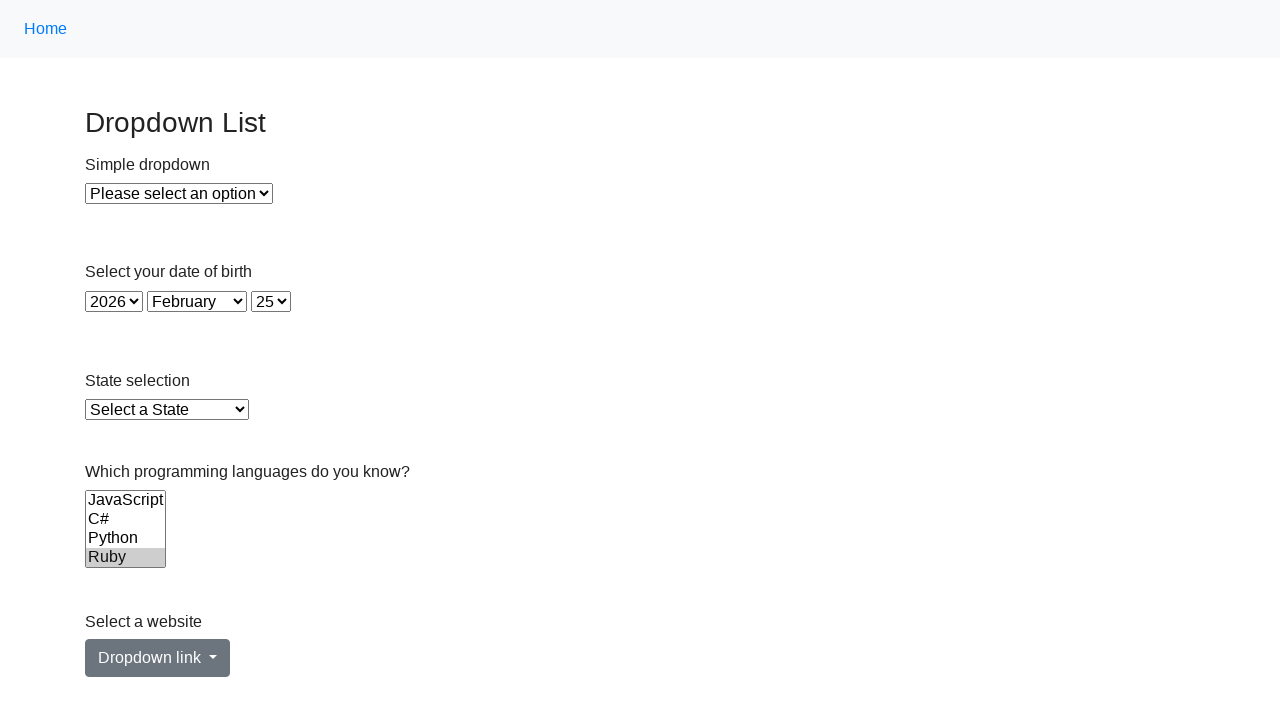

Retrieved current values excluding 'ruby'
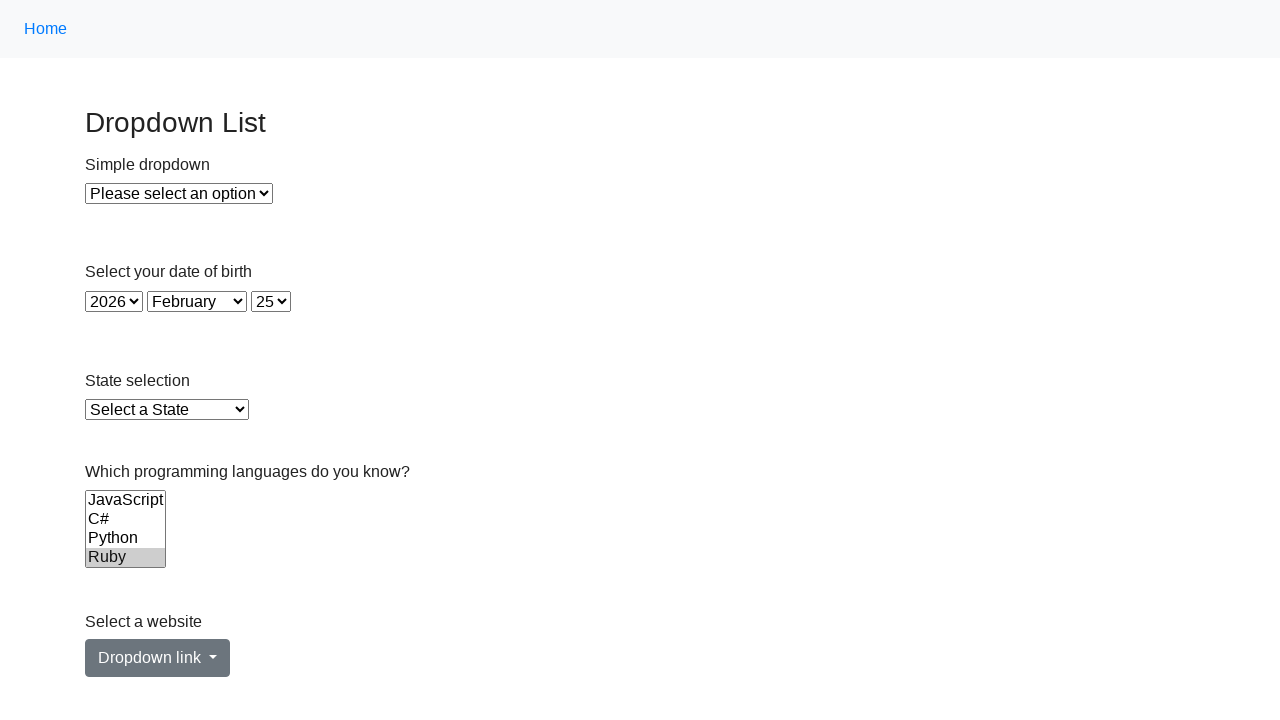

Deselected 'ruby' option by filtering it out on select[name='Languages']
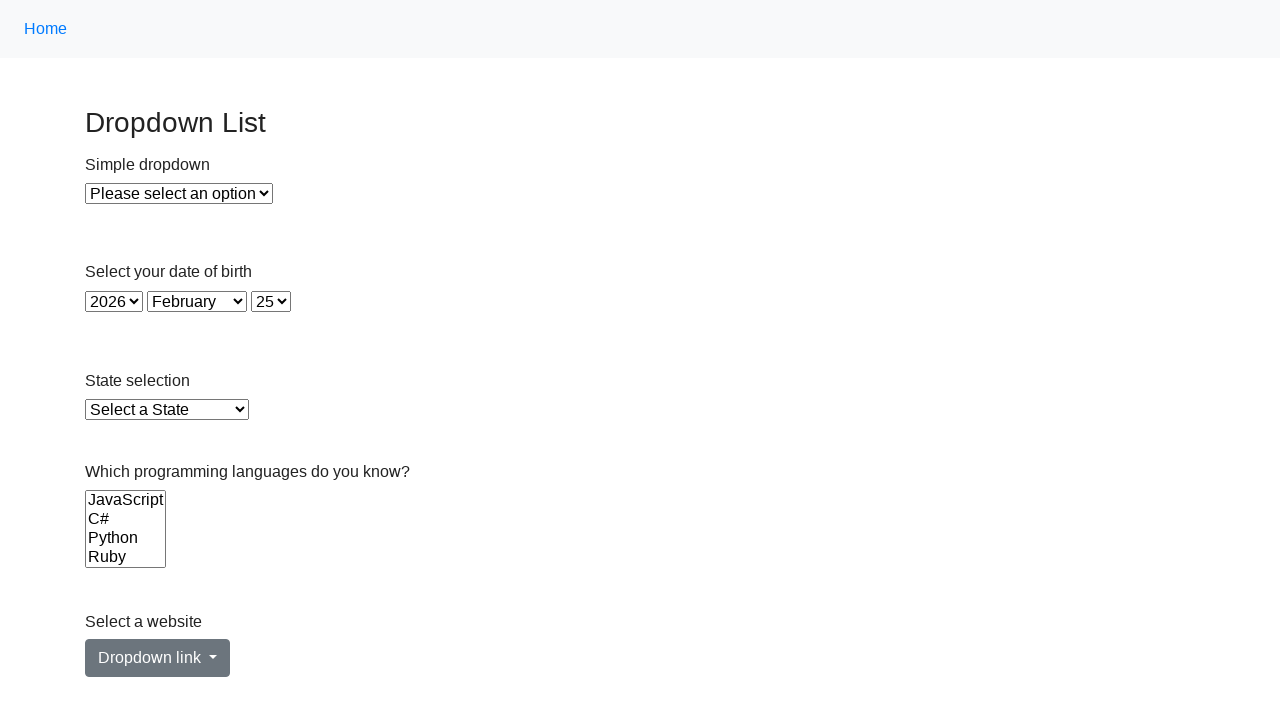

Retrieved current values again excluding 'ruby'
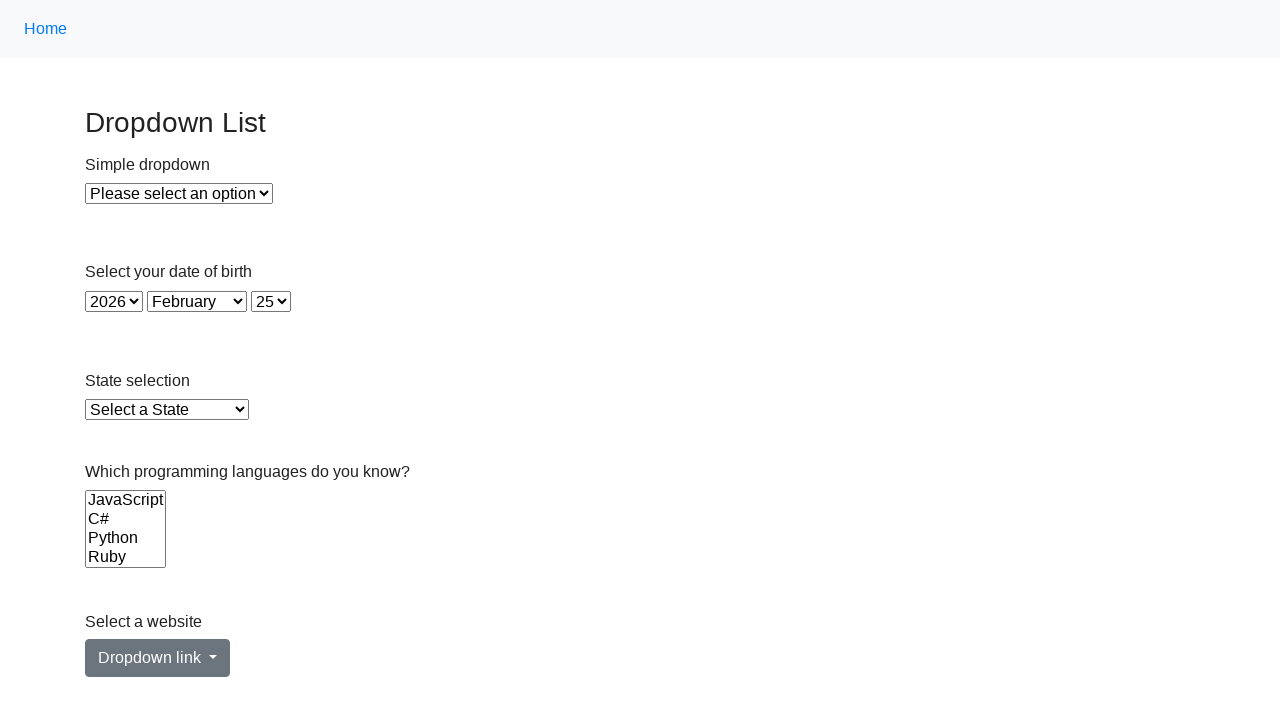

Applied final deselection by value on select[name='Languages']
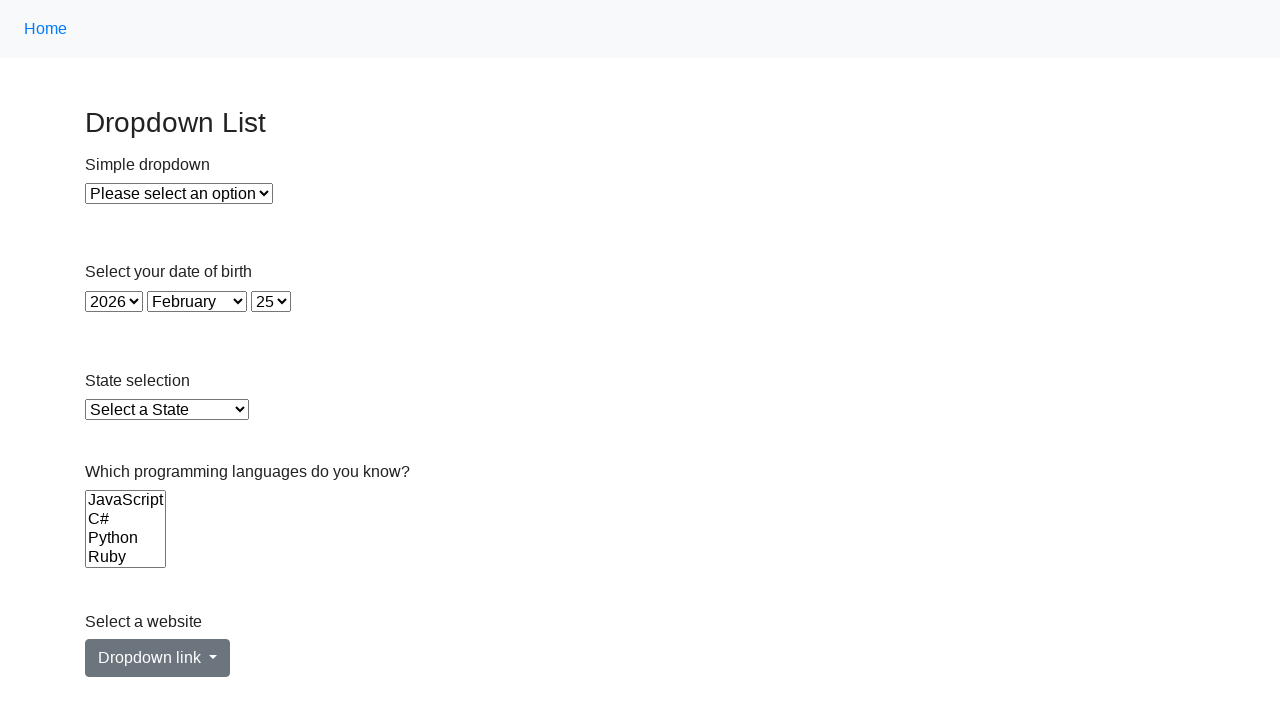

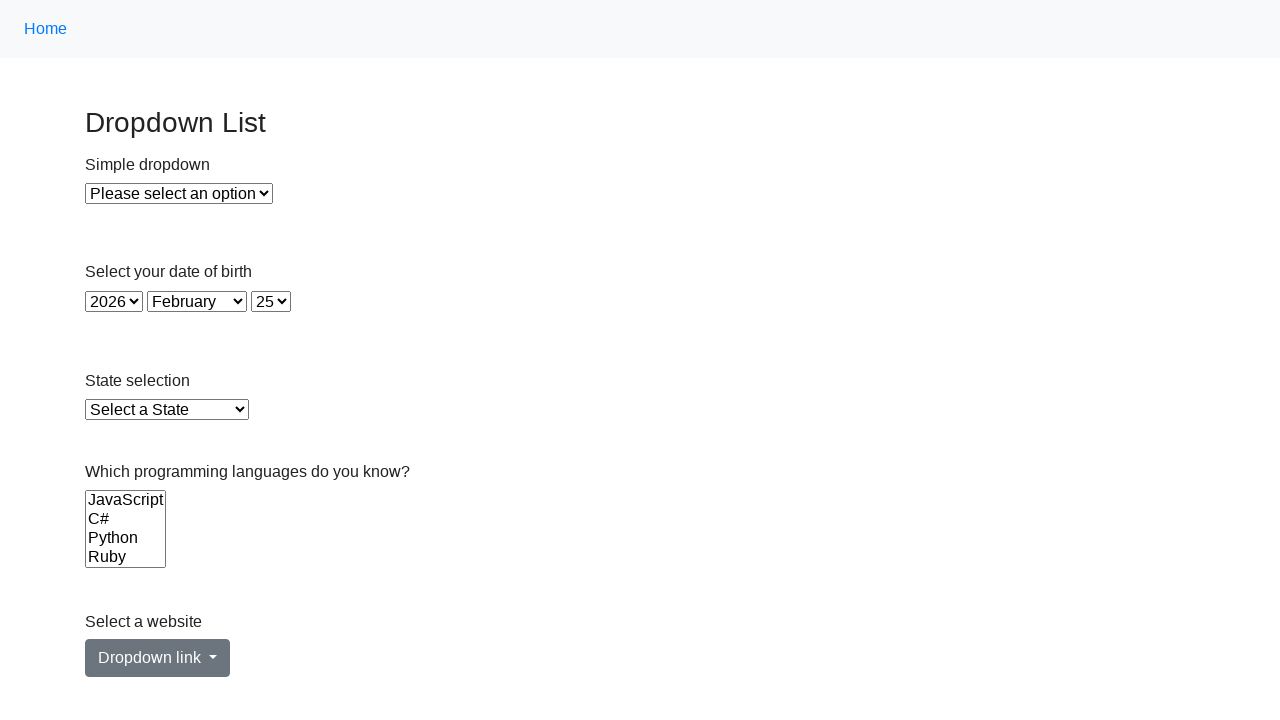